Tests that the counter displays the current number of todo items

Starting URL: https://demo.playwright.dev/todomvc

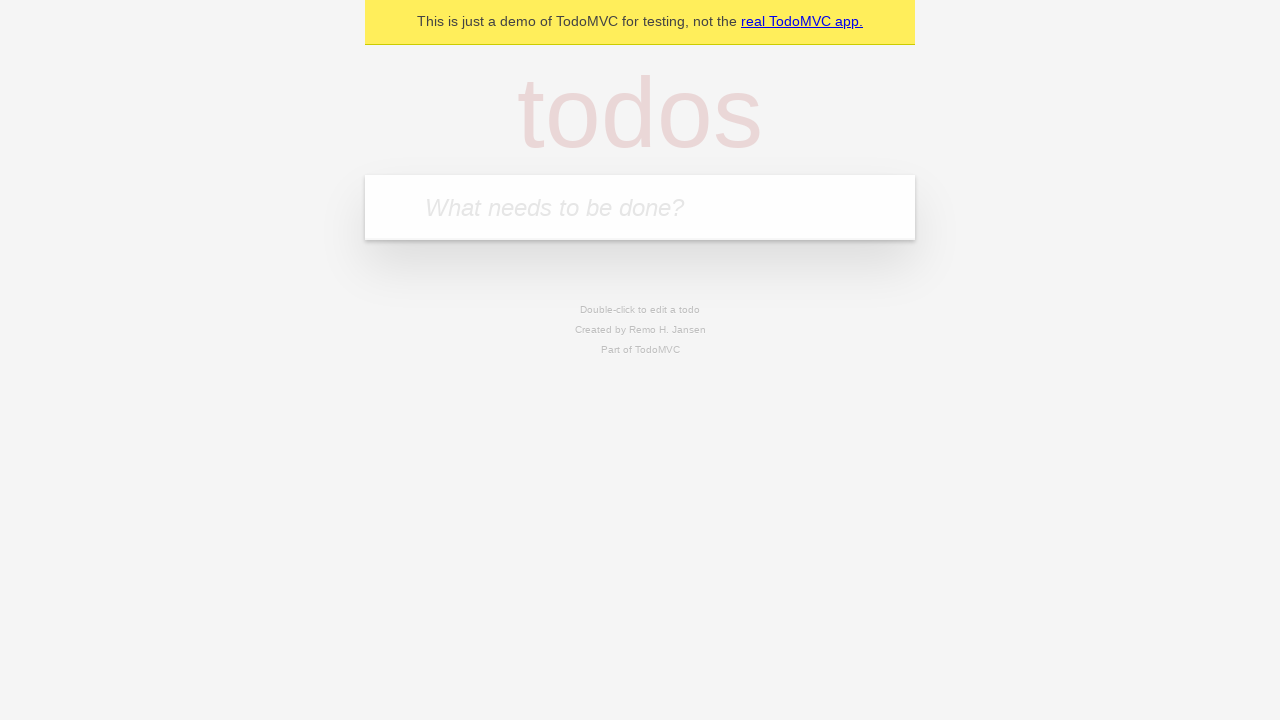

Filled new todo field with 'buy some cheese' on internal:attr=[placeholder="What needs to be done?"i]
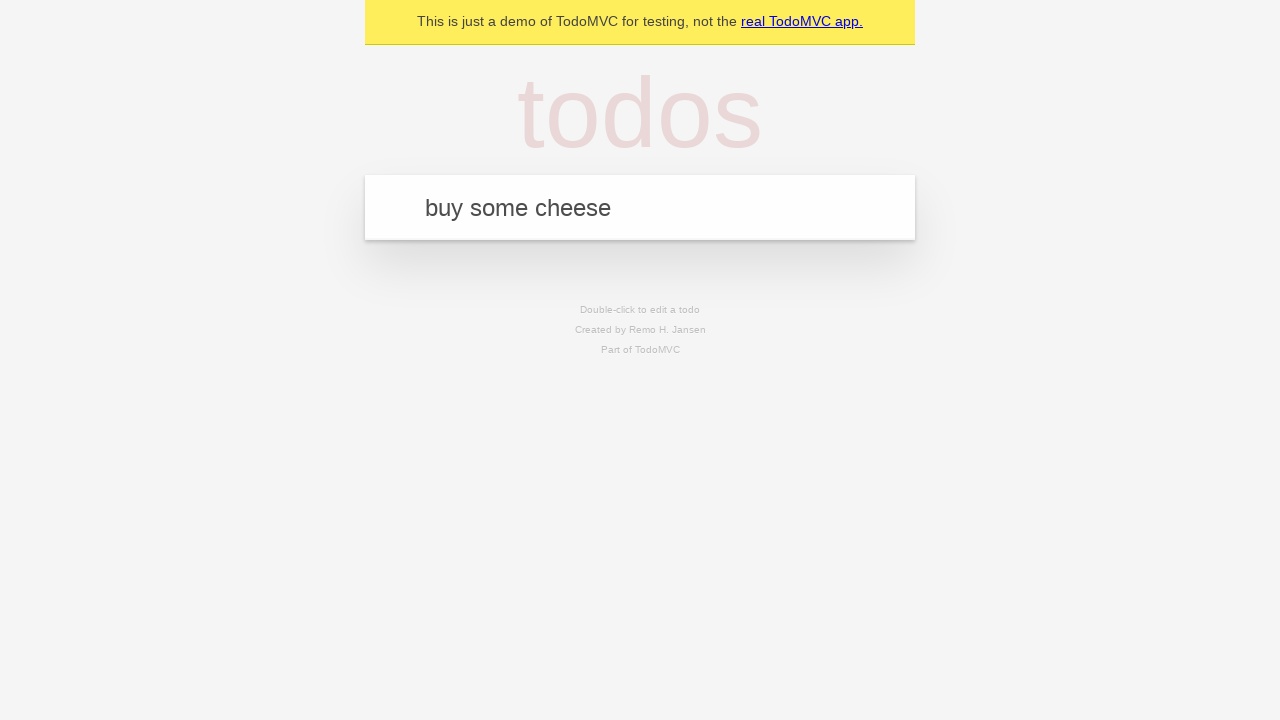

Pressed Enter to add first todo item on internal:attr=[placeholder="What needs to be done?"i]
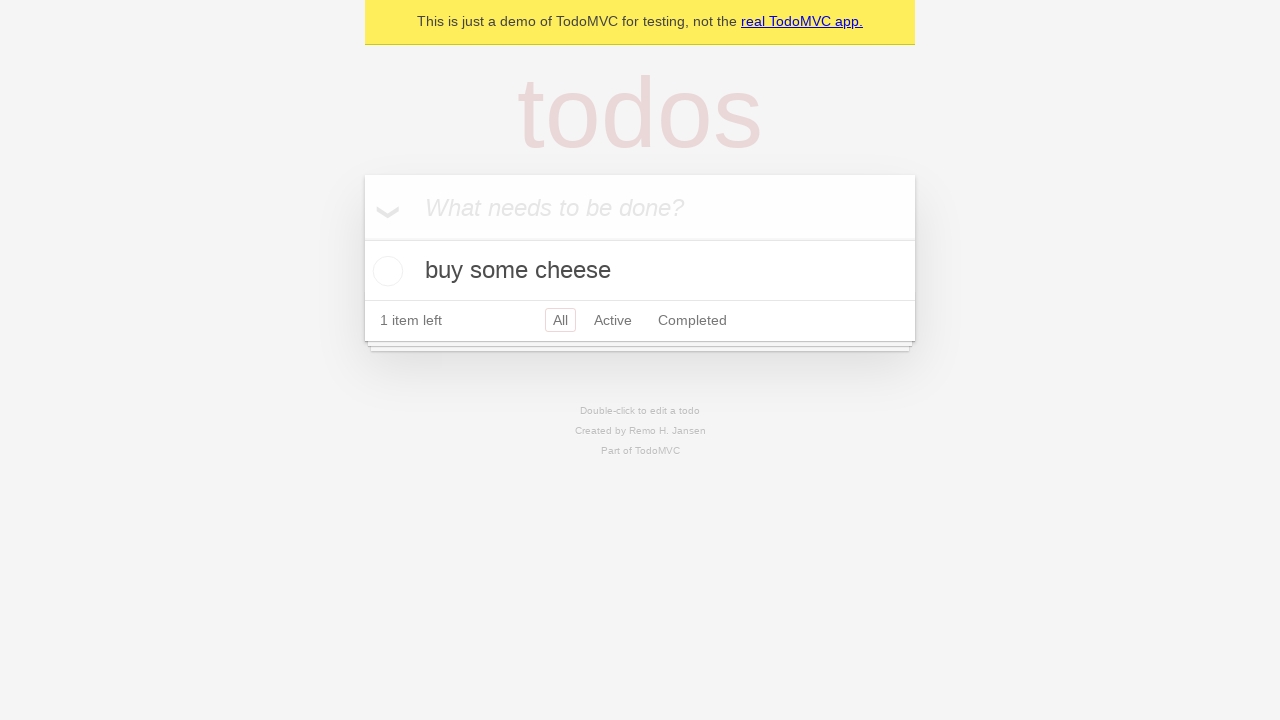

Todo counter element loaded
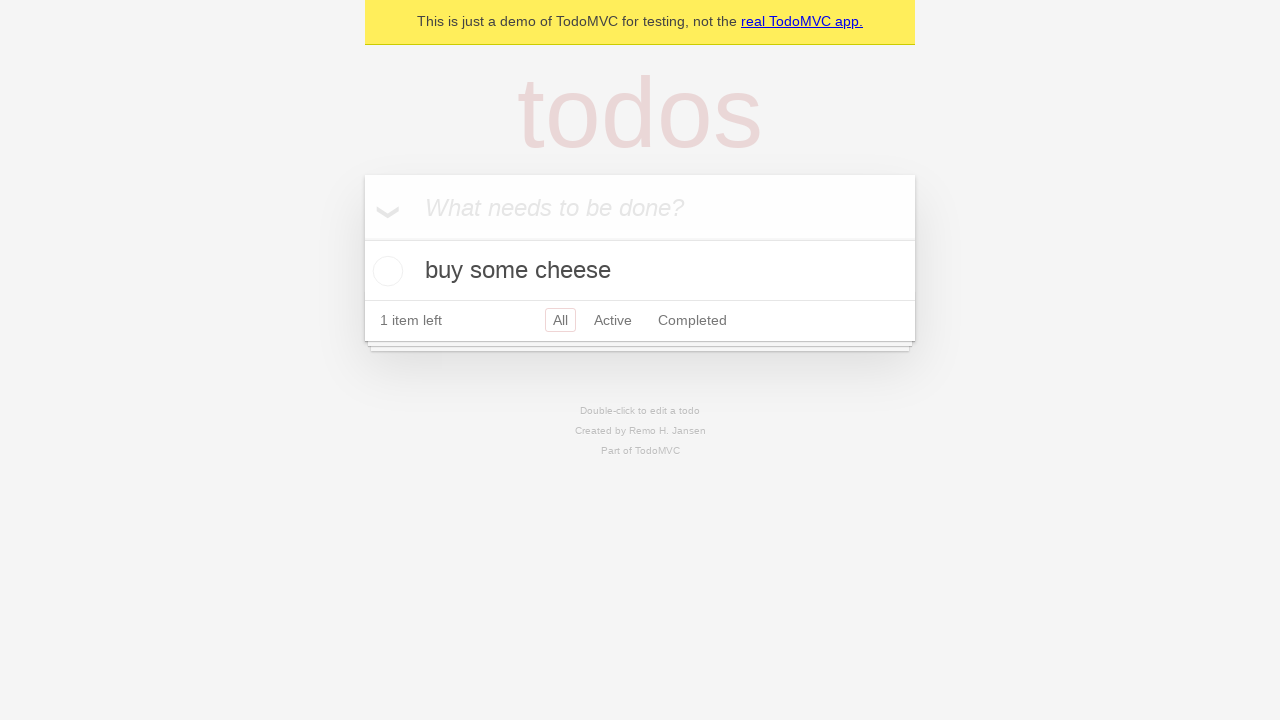

Filled new todo field with 'feed the cat' on internal:attr=[placeholder="What needs to be done?"i]
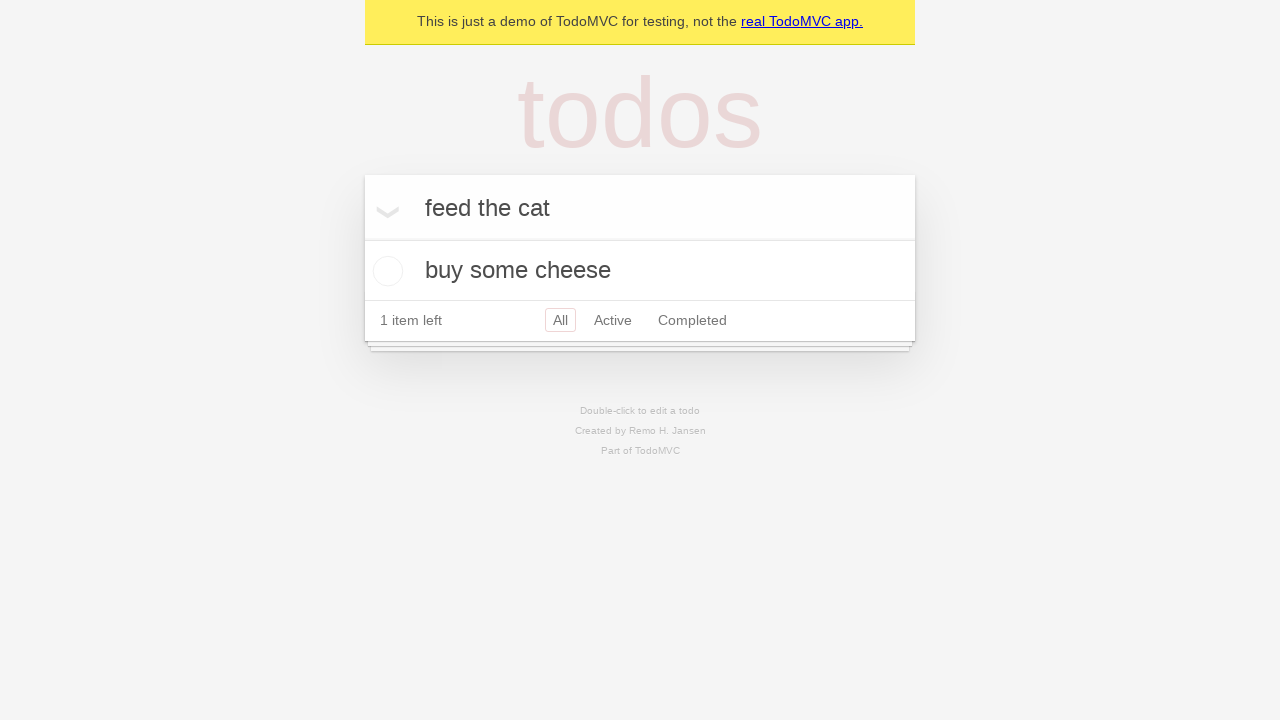

Pressed Enter to add second todo item on internal:attr=[placeholder="What needs to be done?"i]
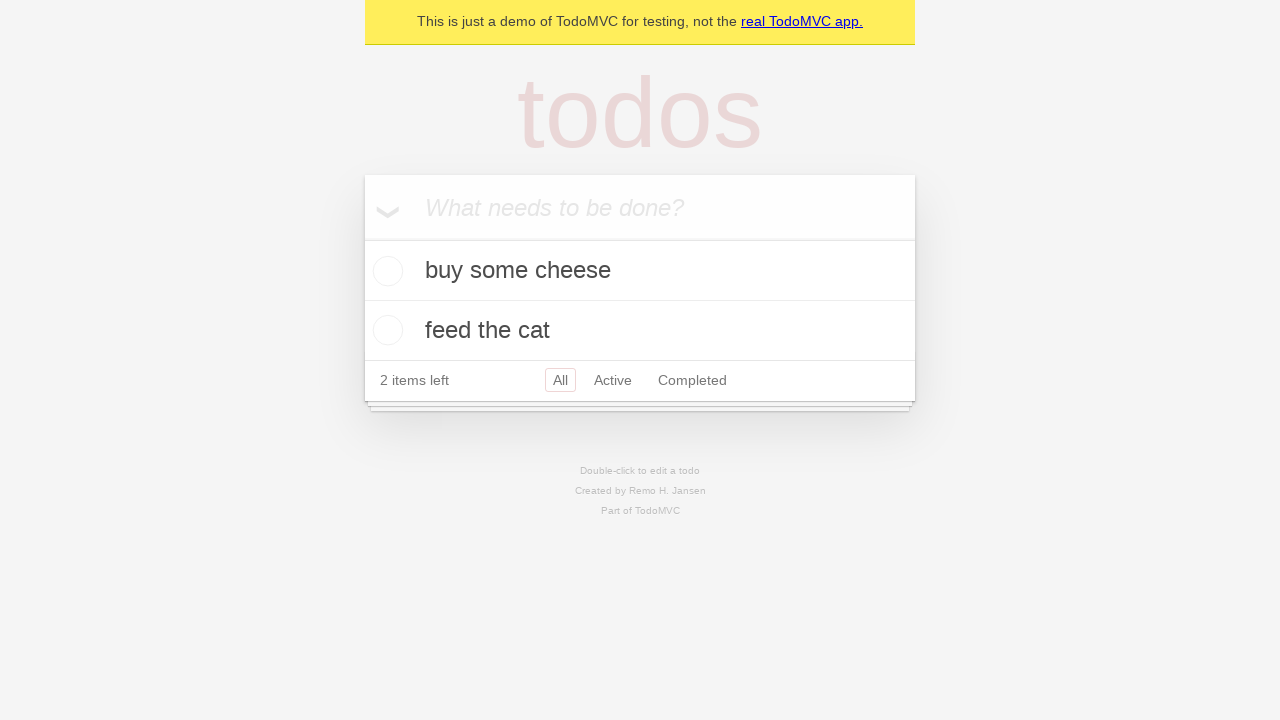

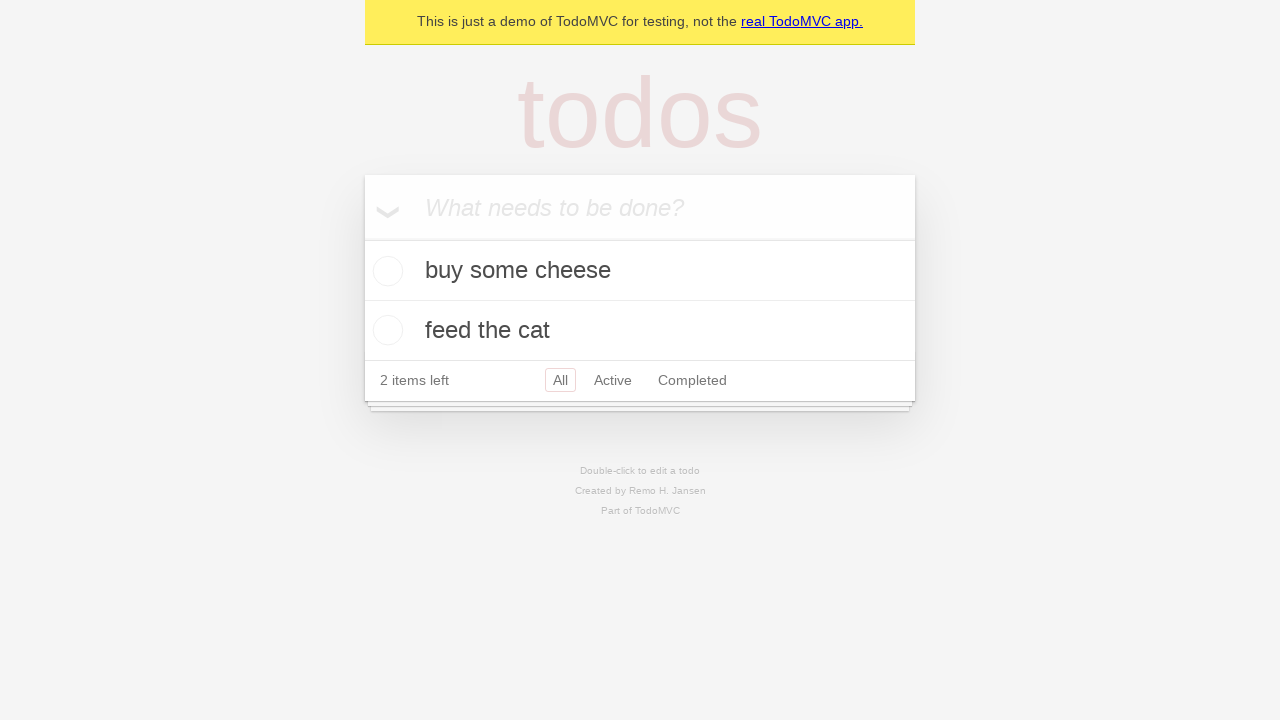